Tests keyboard actions by typing text into the first textarea, using Ctrl+A to select all, Ctrl+C to copy, tabbing to the second textarea, and Ctrl+V to paste the text.

Starting URL: http://text-compare.com/

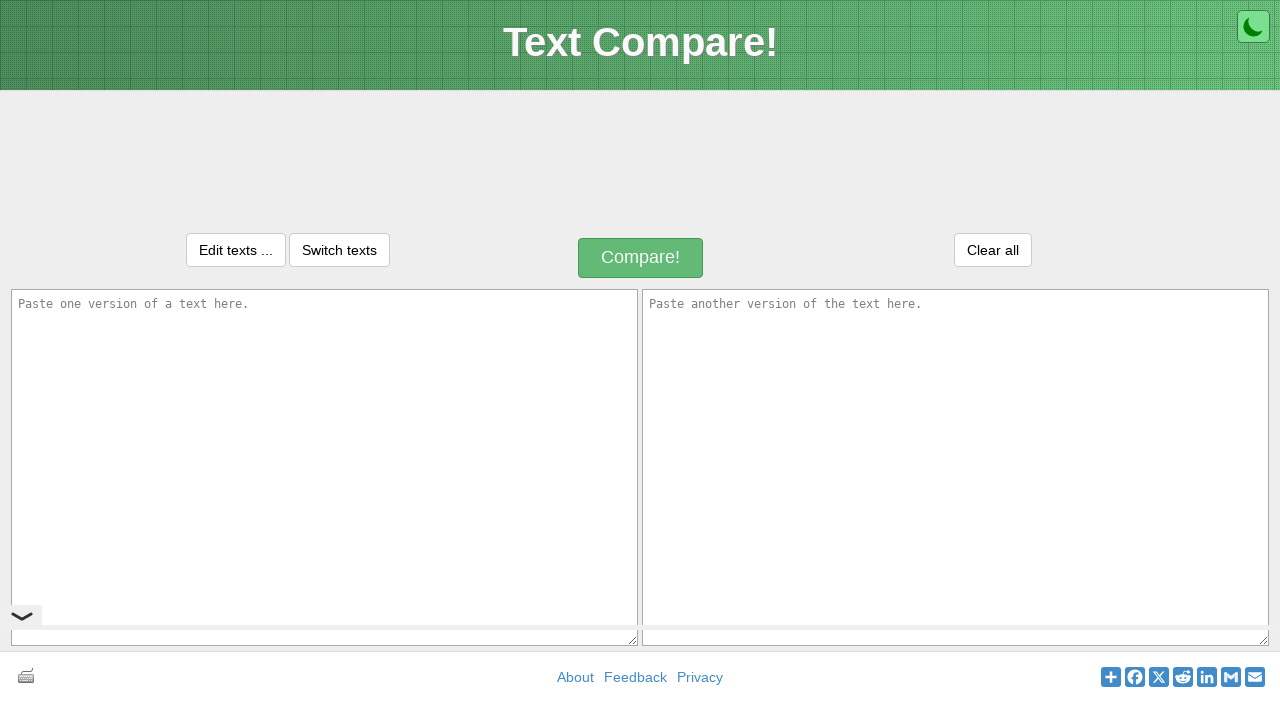

Filled first textarea with 'Welcome to selenium' on textarea#inputText1
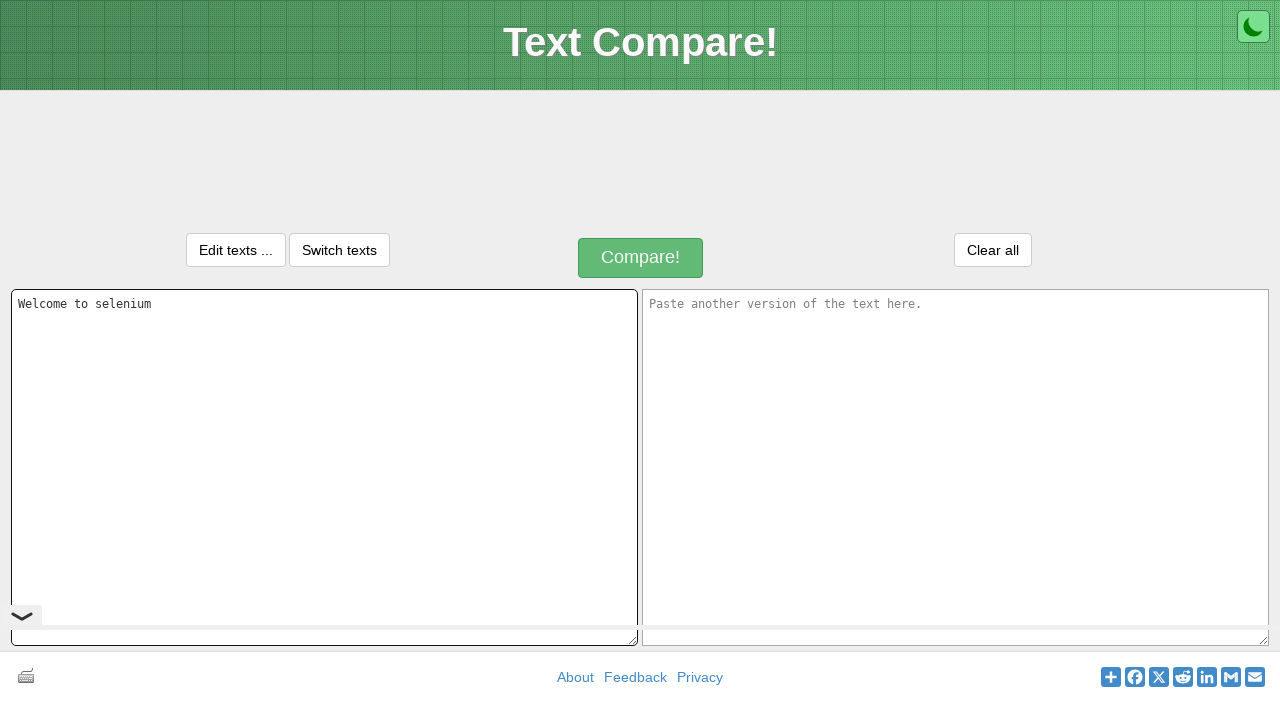

Clicked on first textarea to ensure focus at (324, 467) on textarea#inputText1
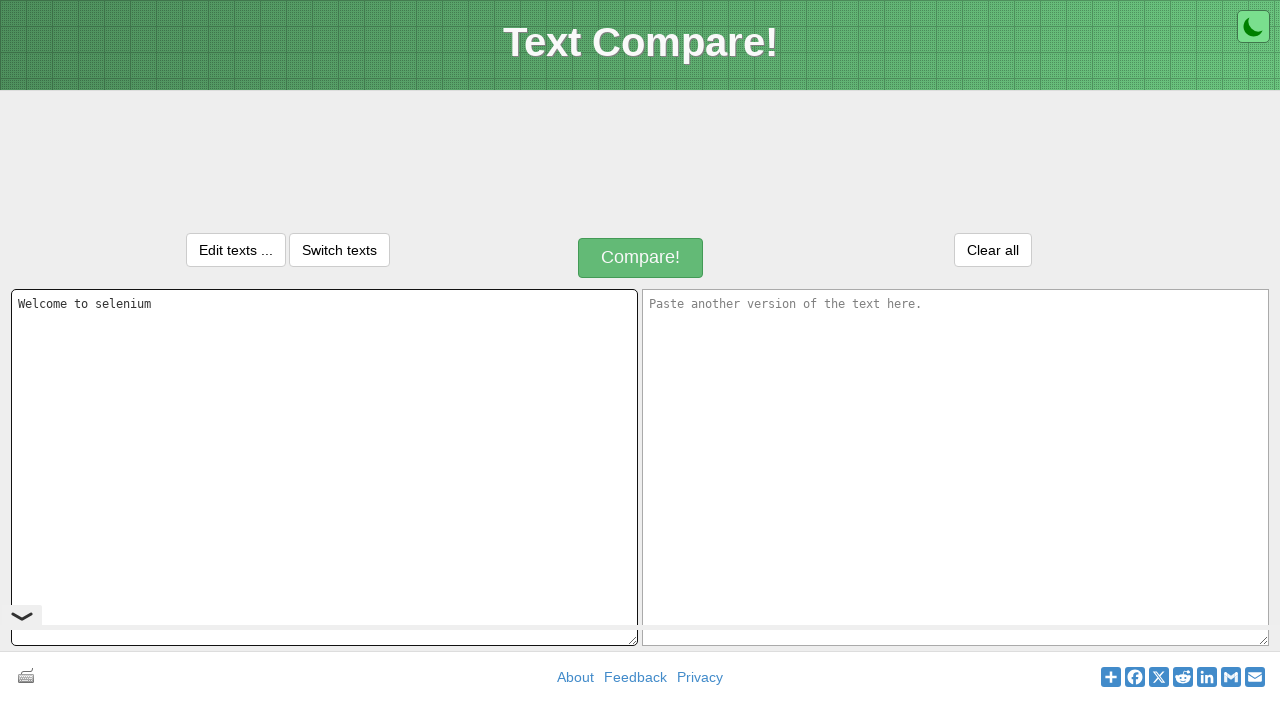

Selected all text in first textarea using Ctrl+A
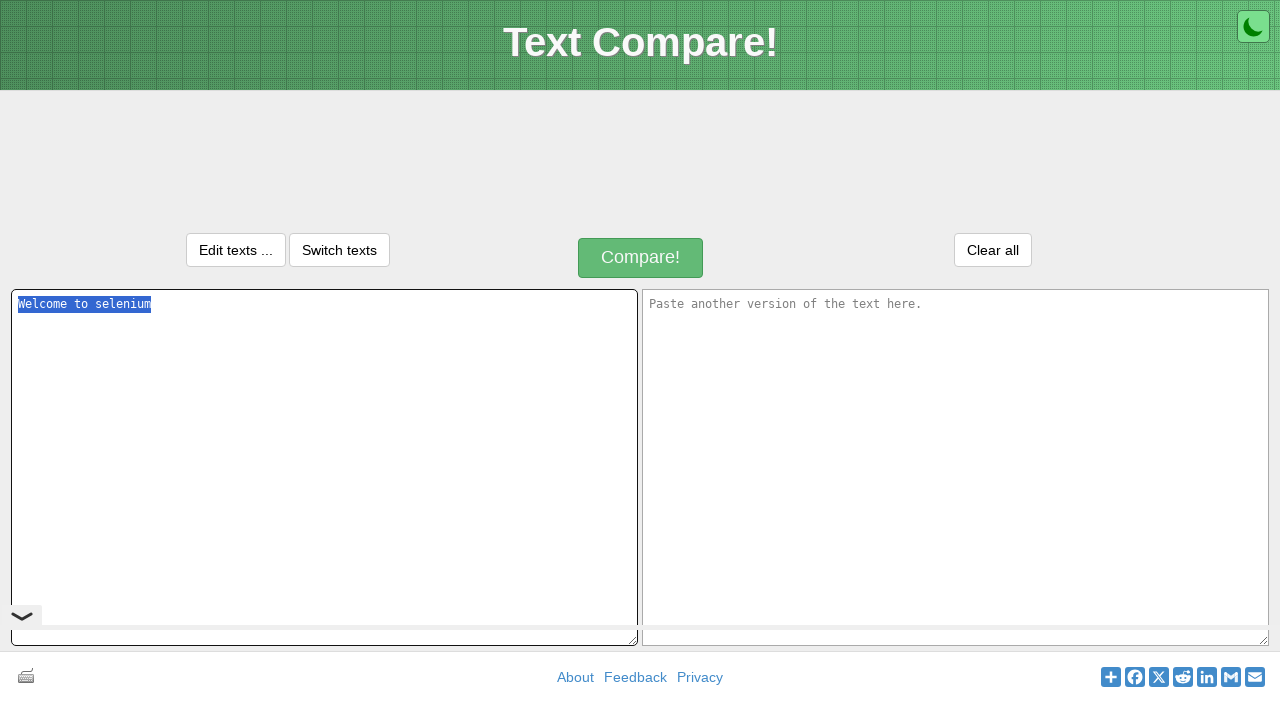

Copied selected text using Ctrl+C
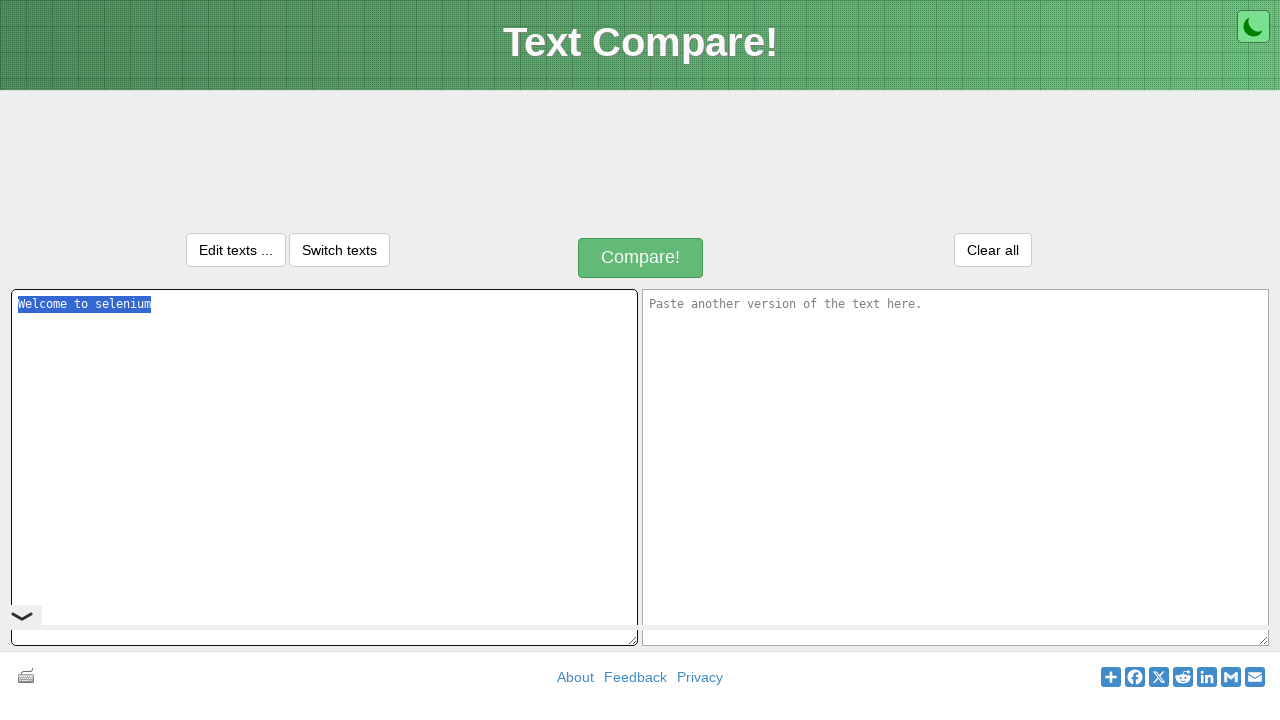

Tabbed to second textarea
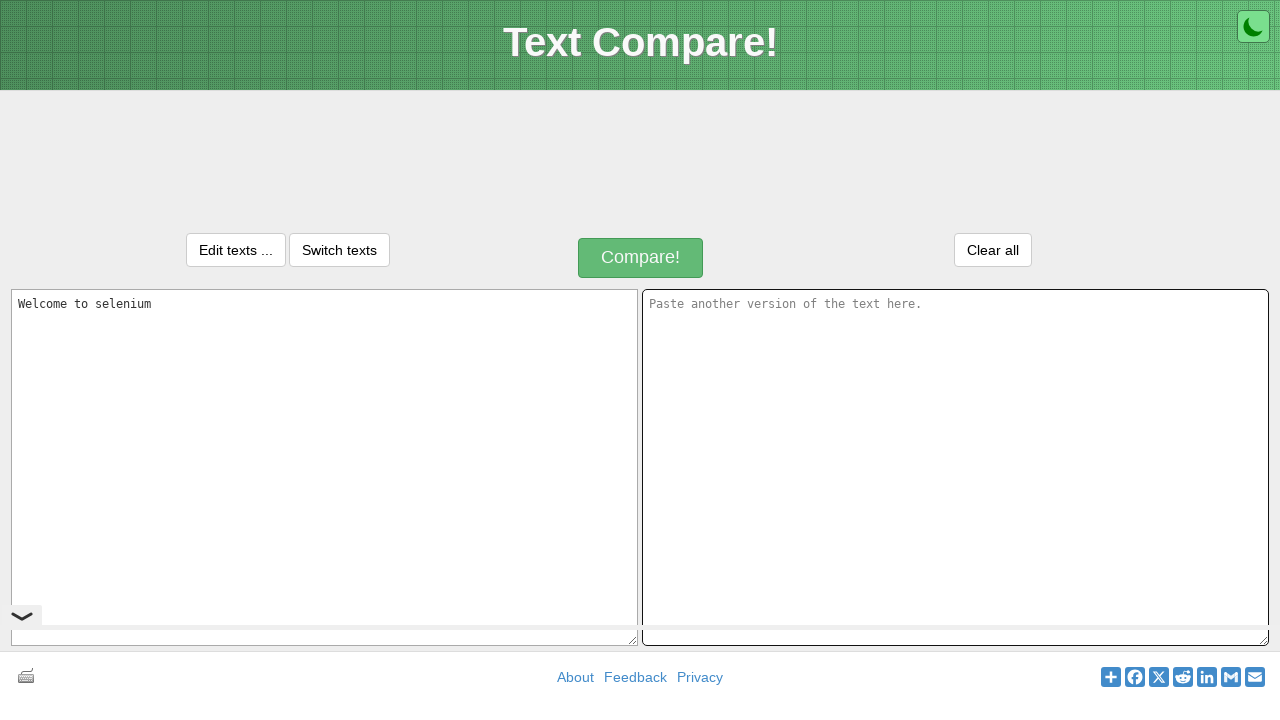

Pasted text into second textarea using Ctrl+V
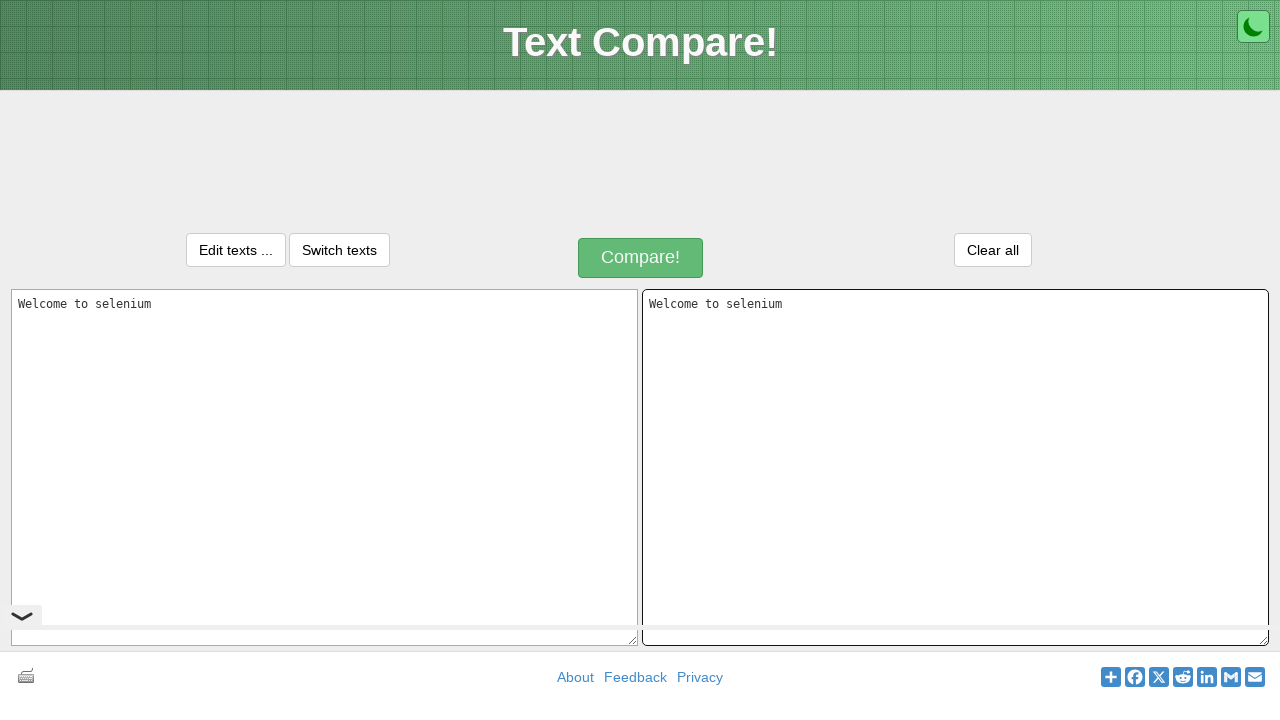

Waited 500ms for paste operation to complete
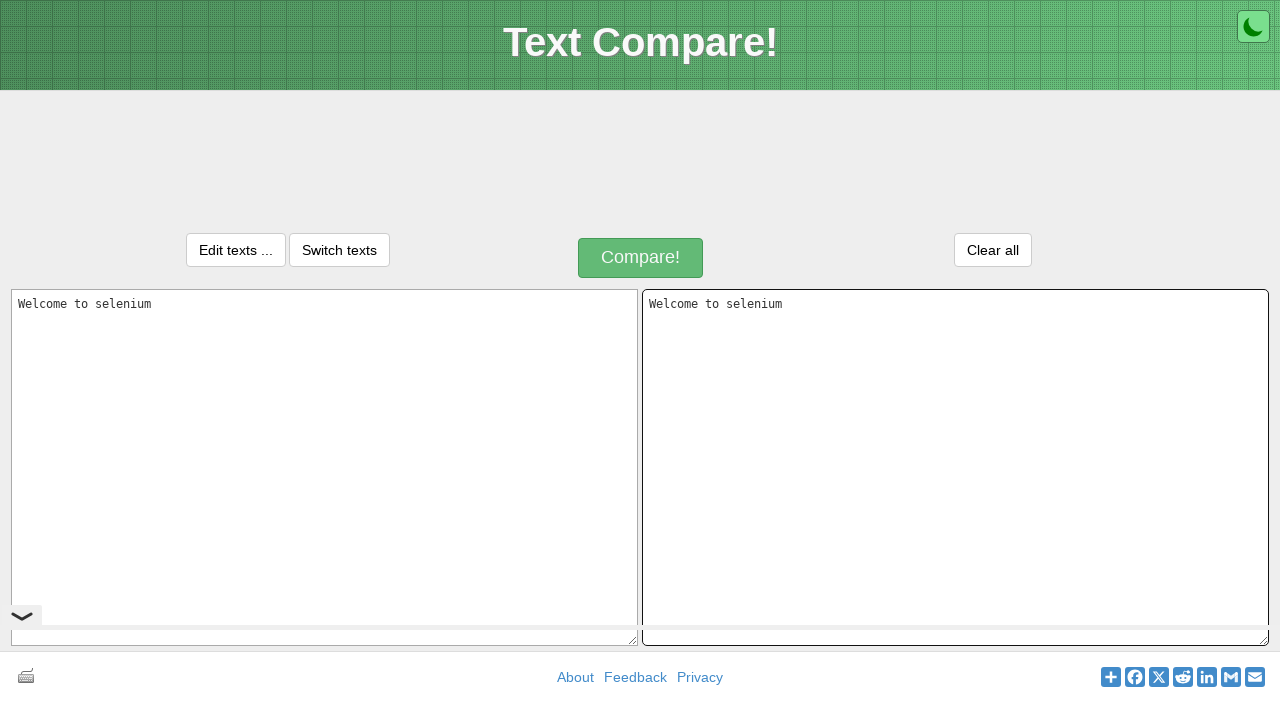

Verified that second textarea has content
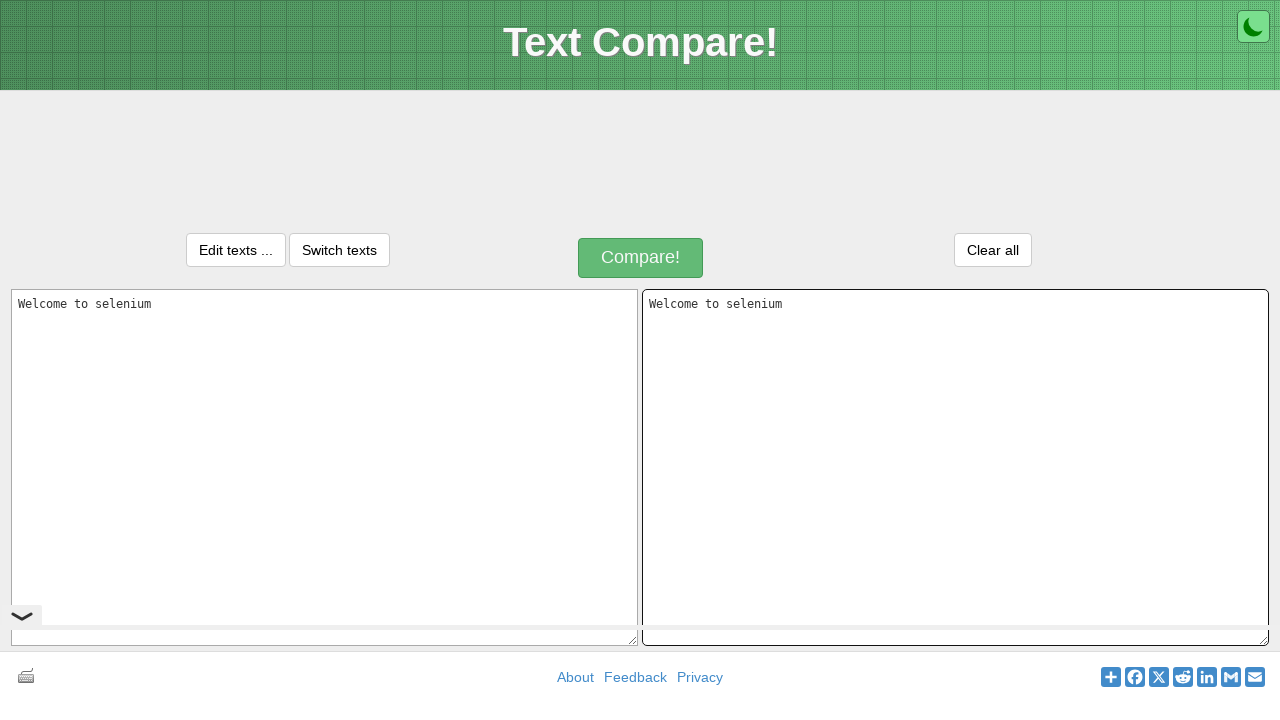

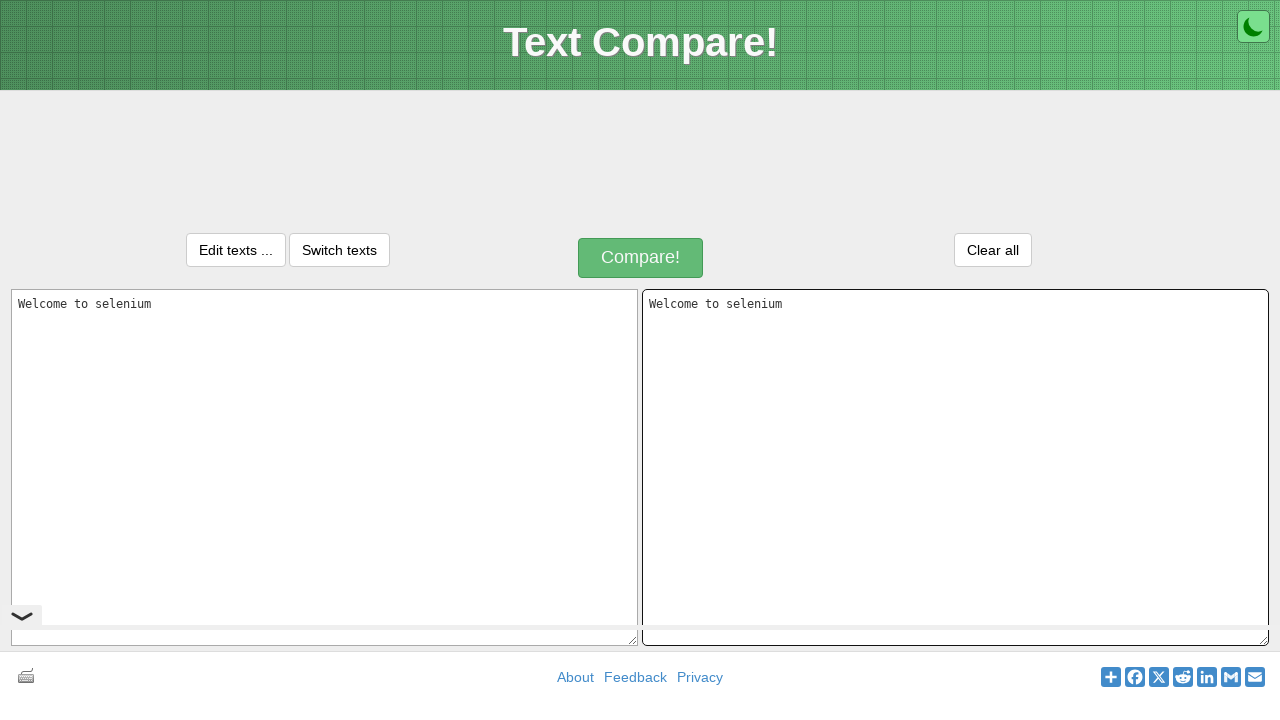